Navigates to a SNILS (Russian social security number) generator page and verifies that a SNILS value is displayed on the page.

Starting URL: https://ortex.github.io/snils-generator/

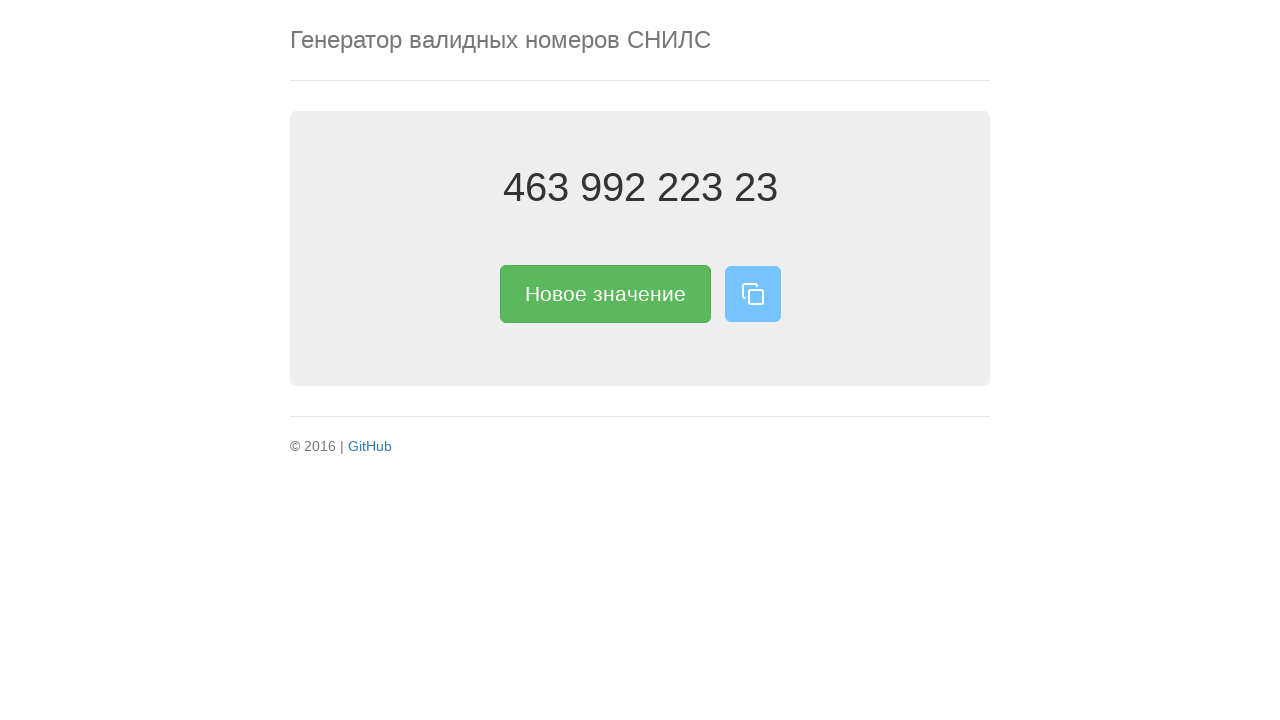

Navigated to SNILS generator page
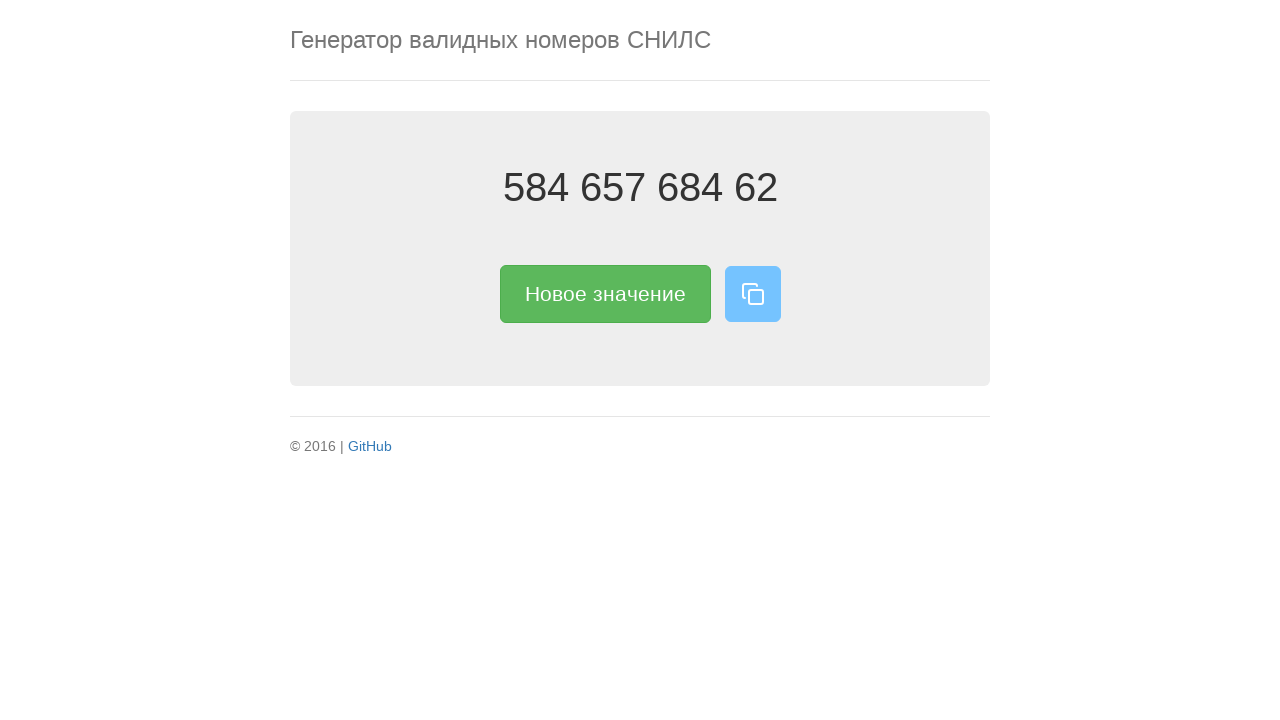

SNILS span element appeared on the page
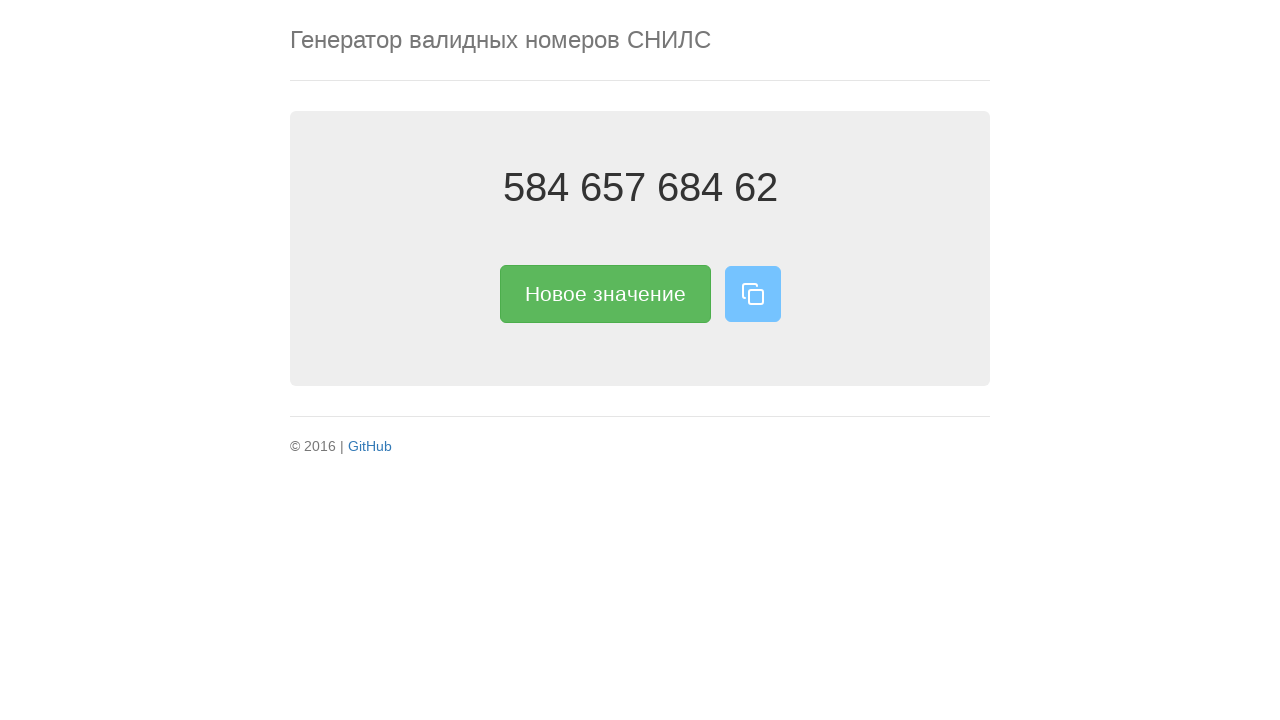

SNILS span element is visible and contains text
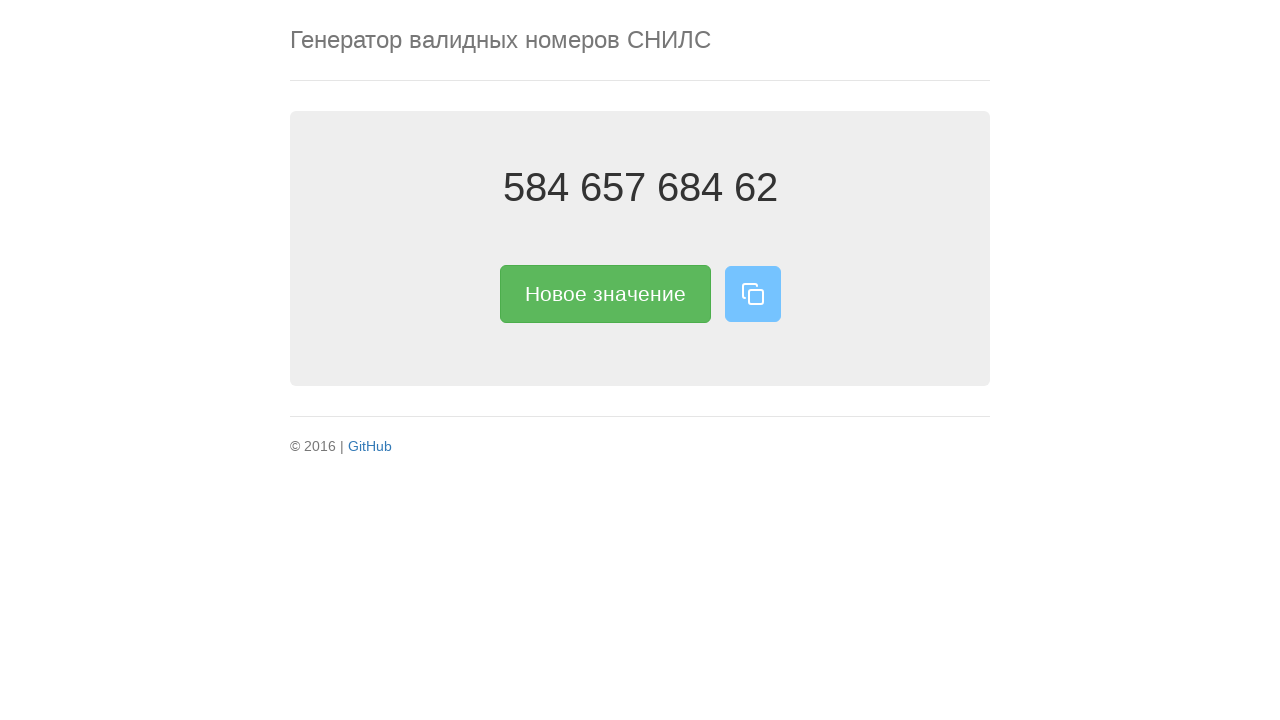

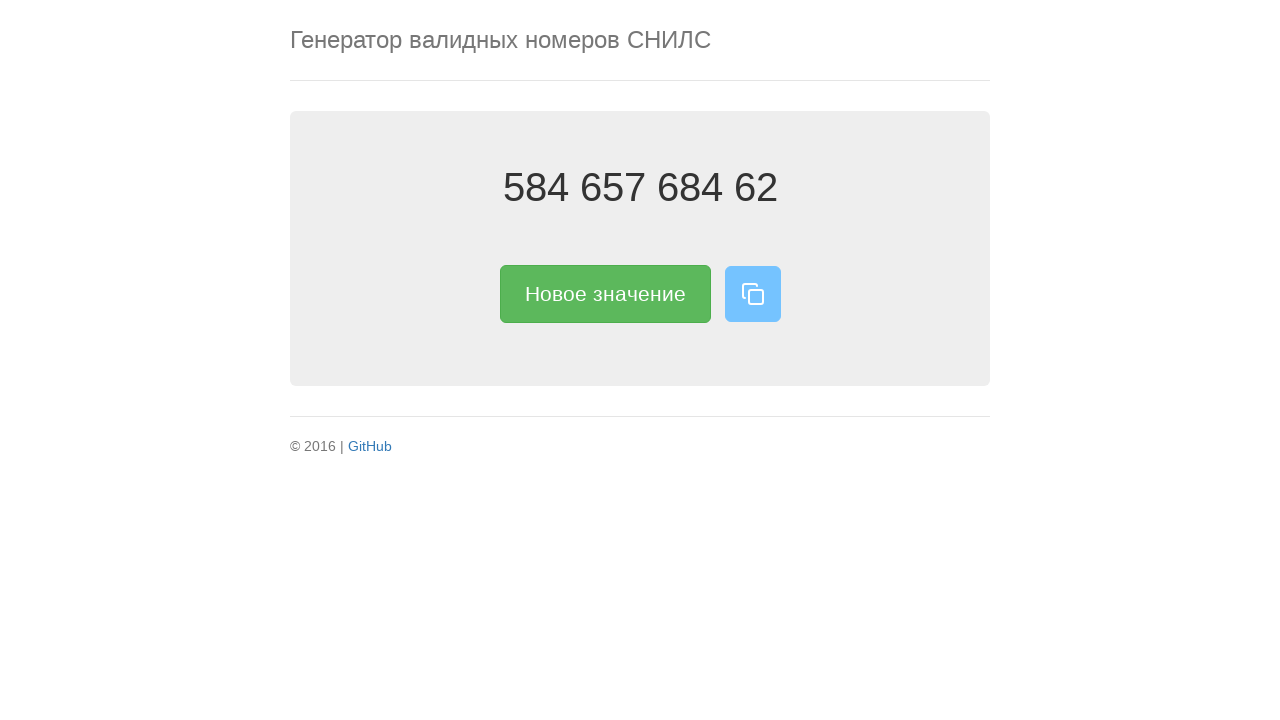